Tests jQuery UI tooltip functionality by switching to the demo iframe, scrolling to and hovering over an age input field to trigger the tooltip, then entering an age value.

Starting URL: https://jqueryui.com/tooltip/

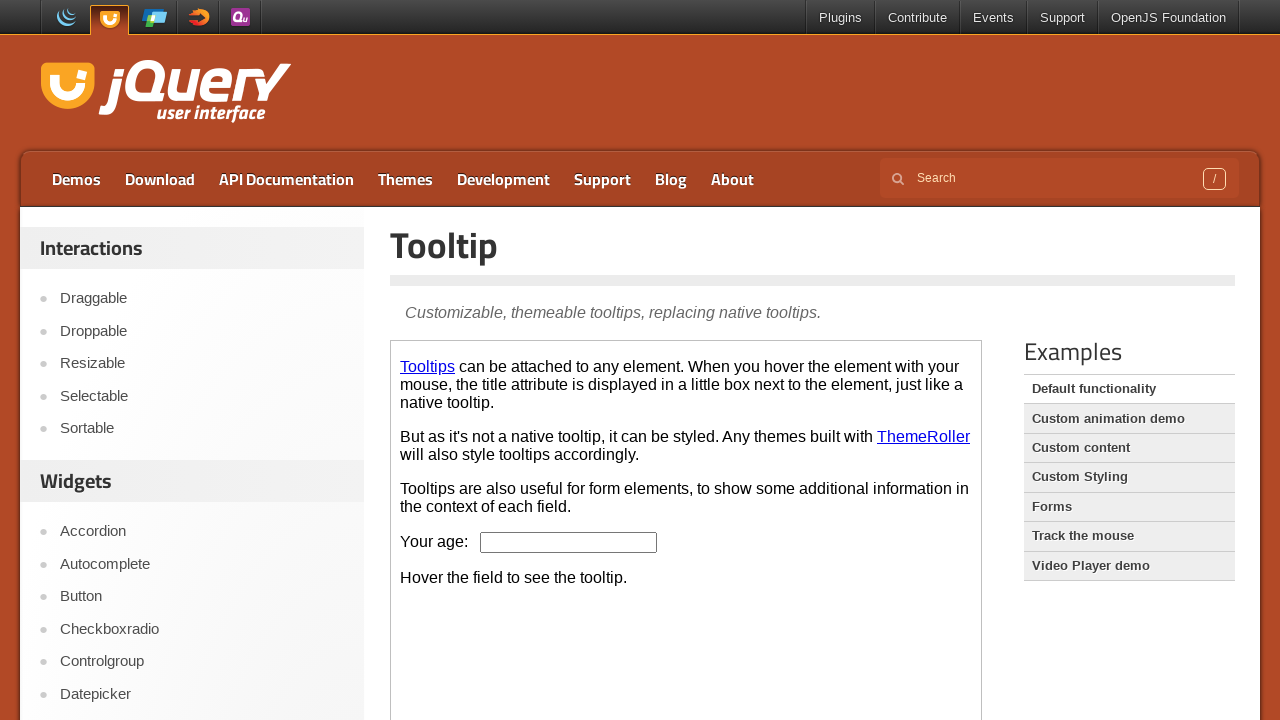

Located the demo iframe
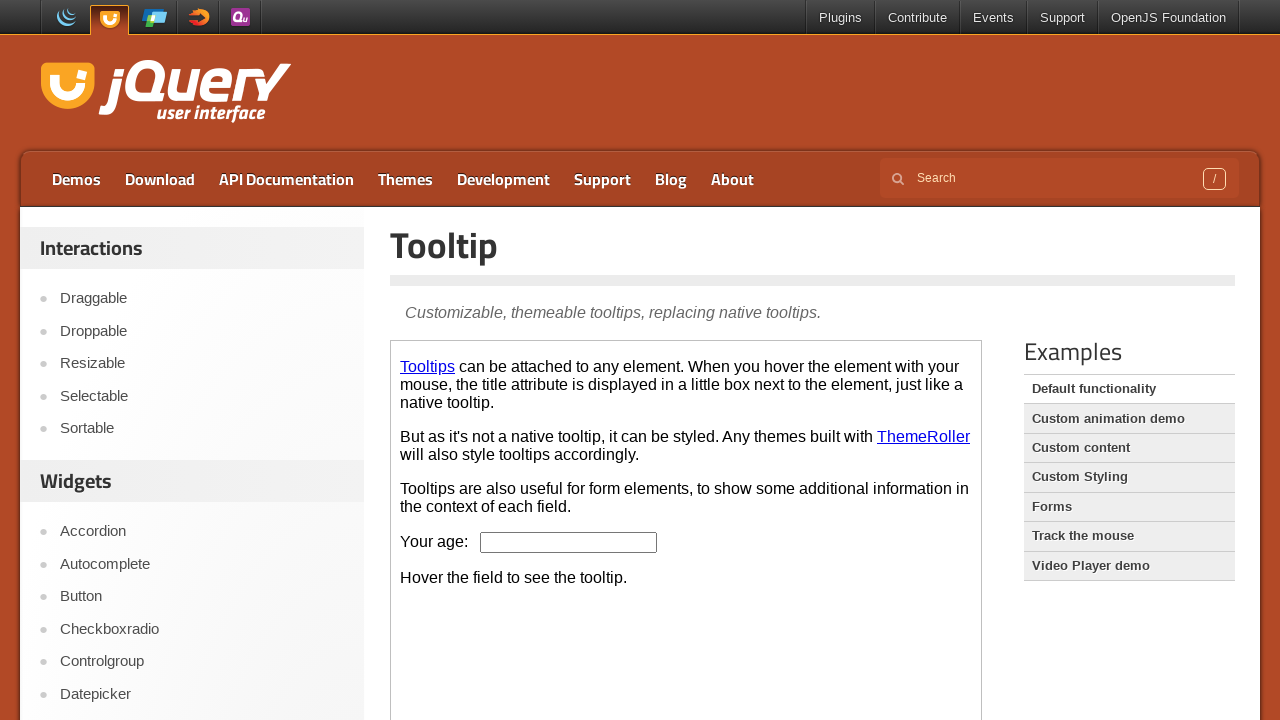

Located the age input field
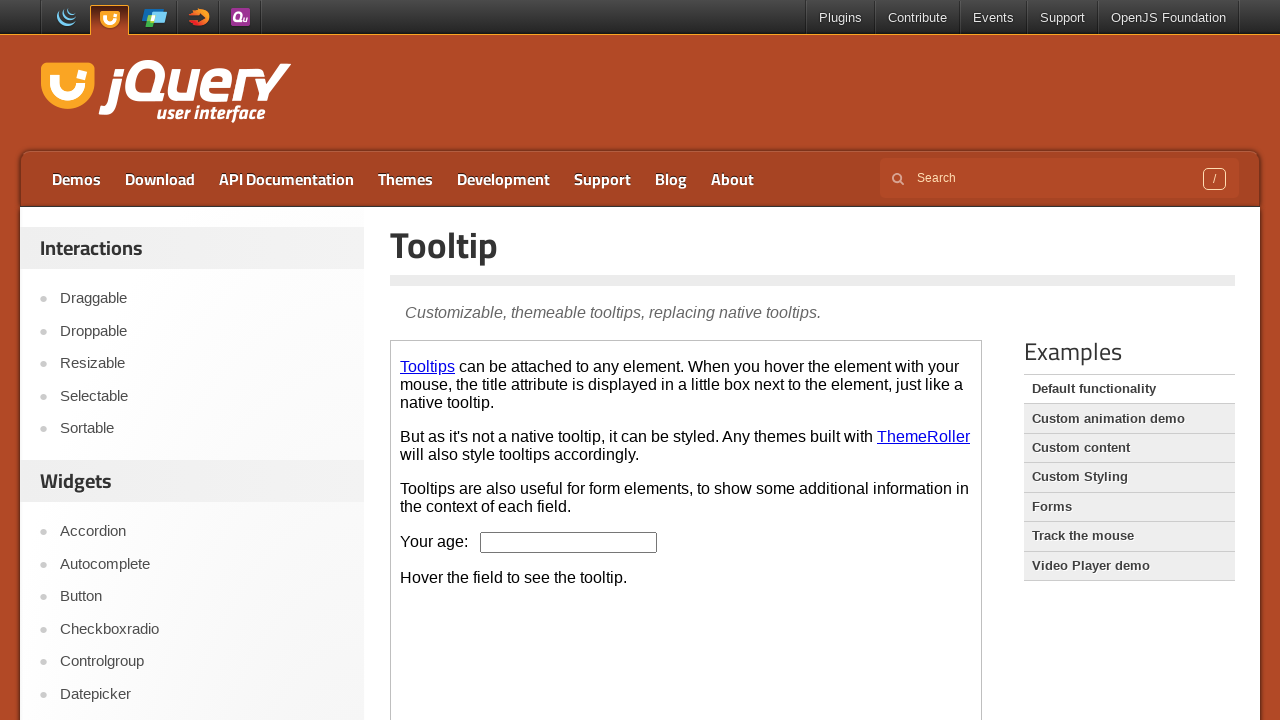

Scrolled age input field into view
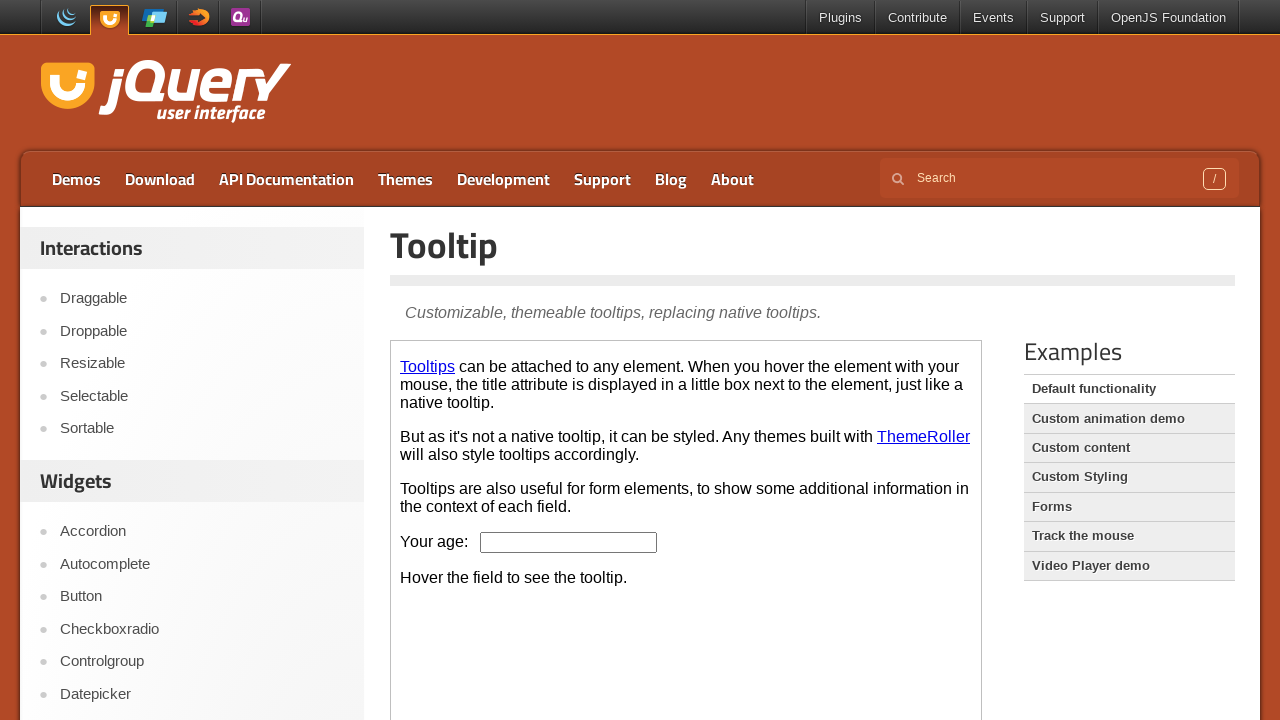

Hovered over age input field to trigger tooltip at (569, 542) on iframe.demo-frame >> nth=0 >> internal:control=enter-frame >> #age
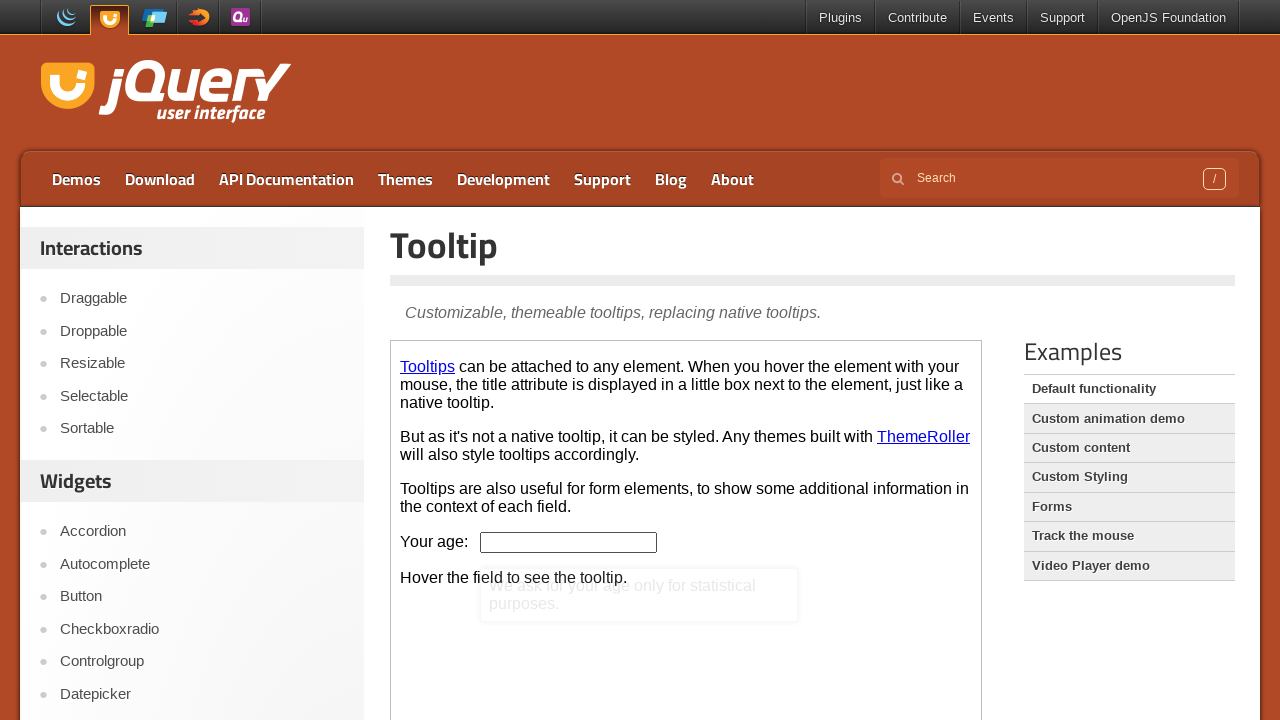

Tooltip appeared
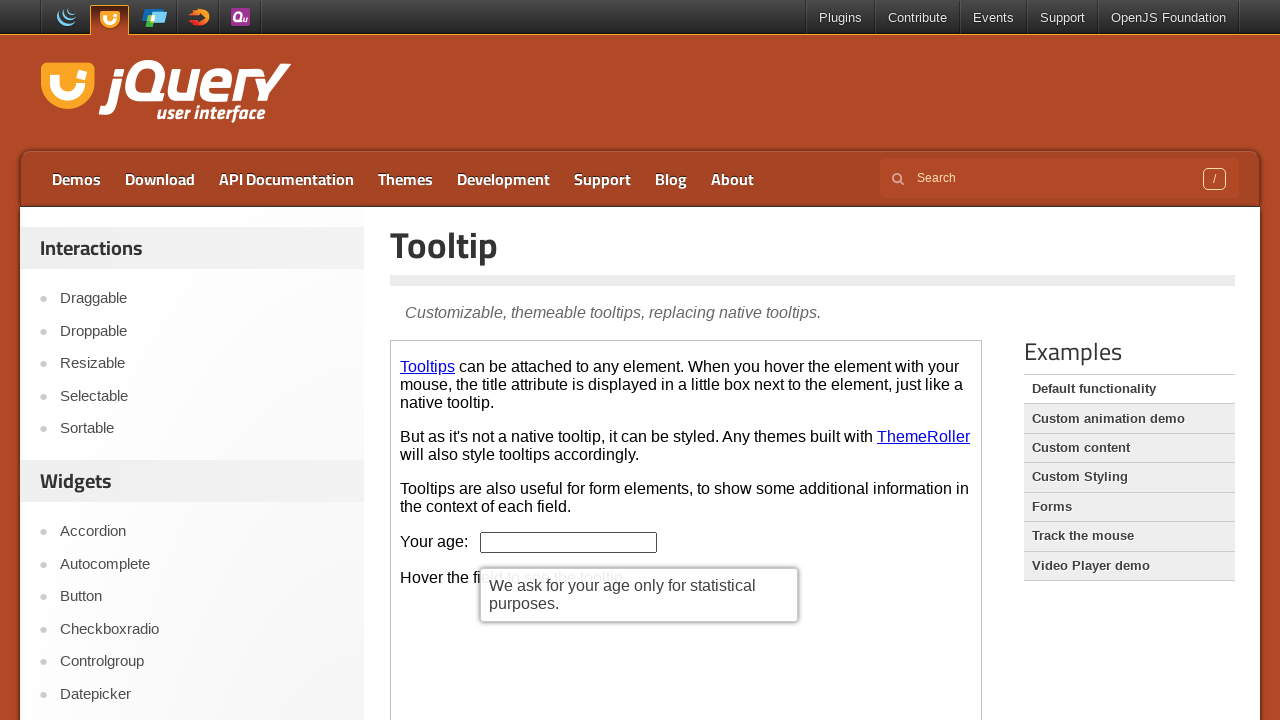

Entered age value '21' in the age input field on iframe.demo-frame >> nth=0 >> internal:control=enter-frame >> #age
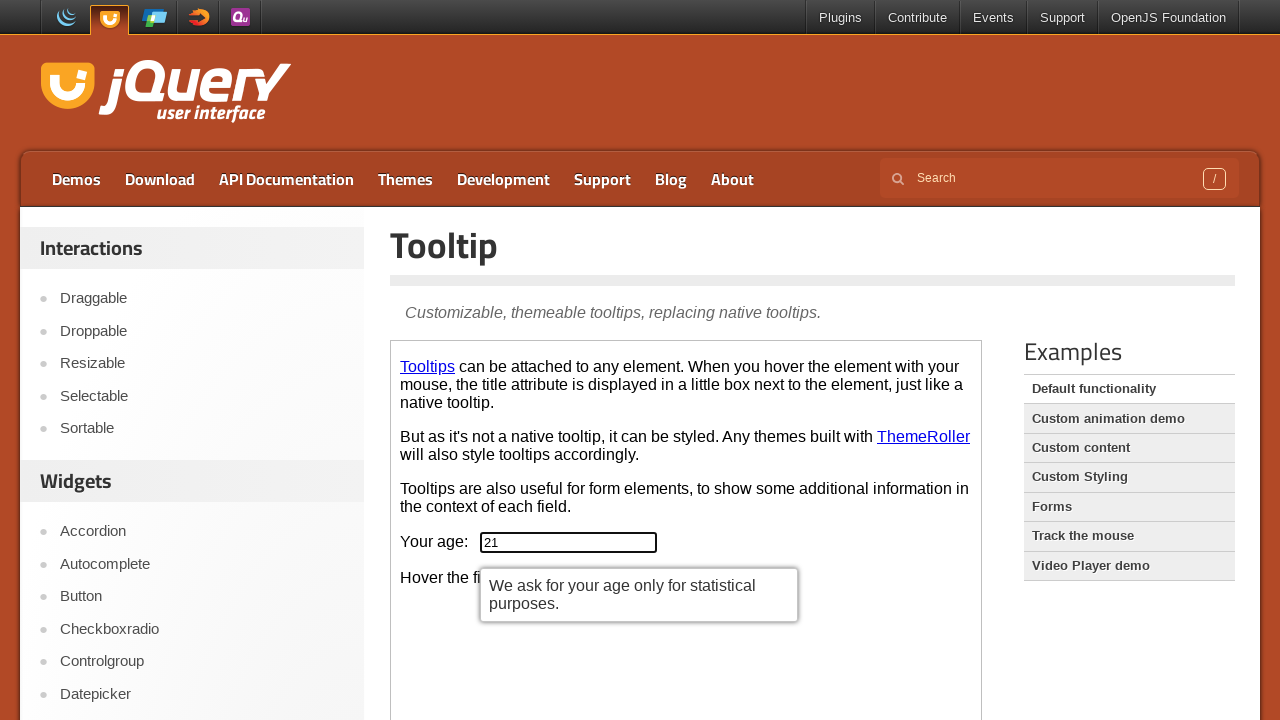

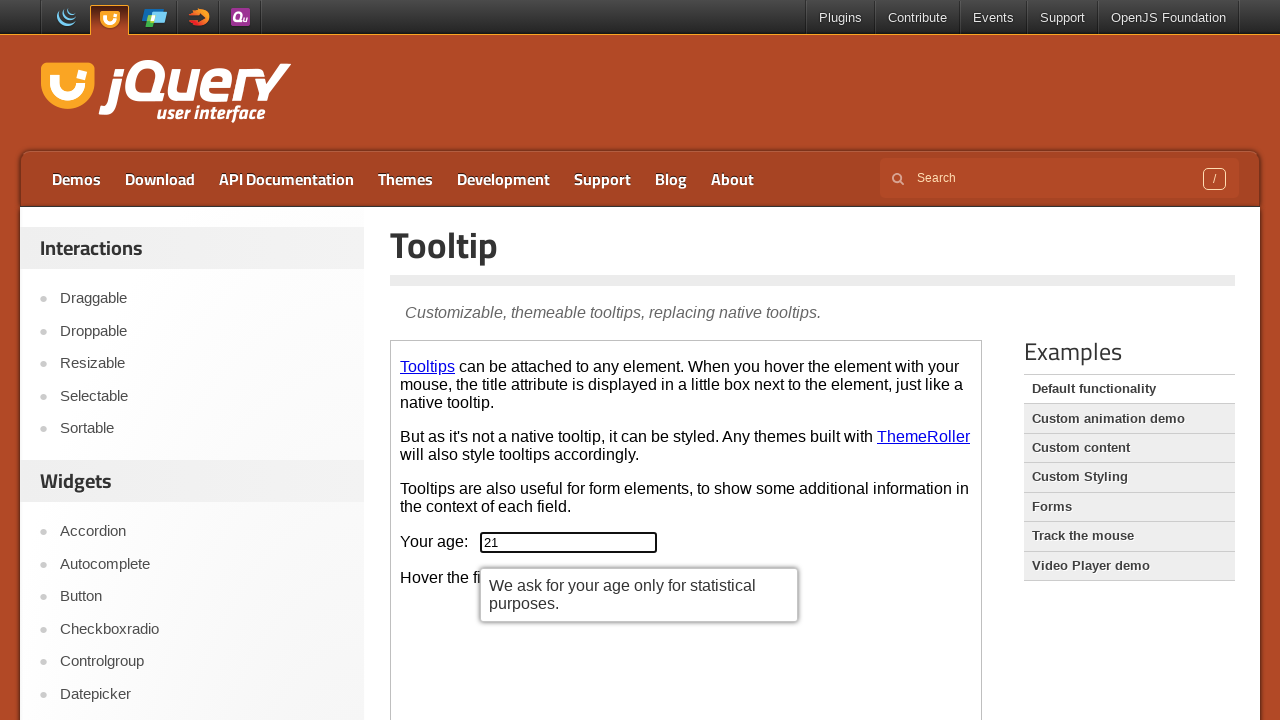